Navigates to GitHub homepage and verifies the page loads by checking the title is present

Starting URL: https://github.com

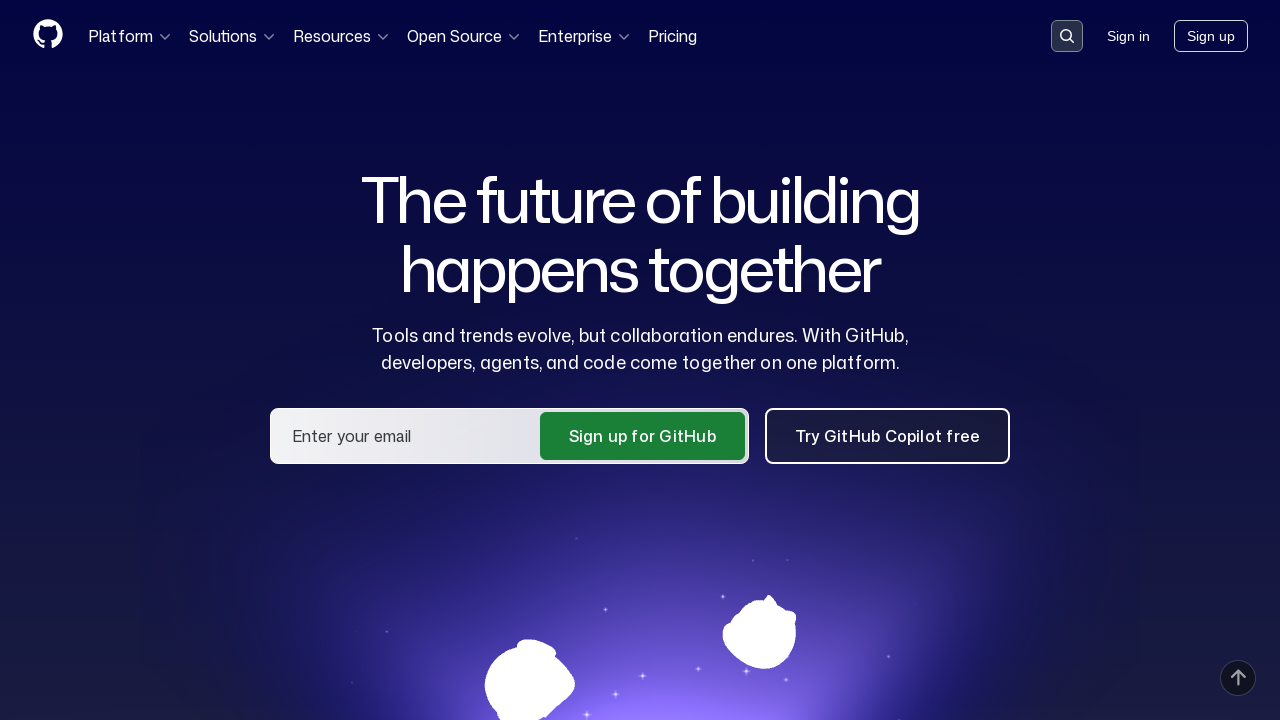

Navigated to GitHub homepage
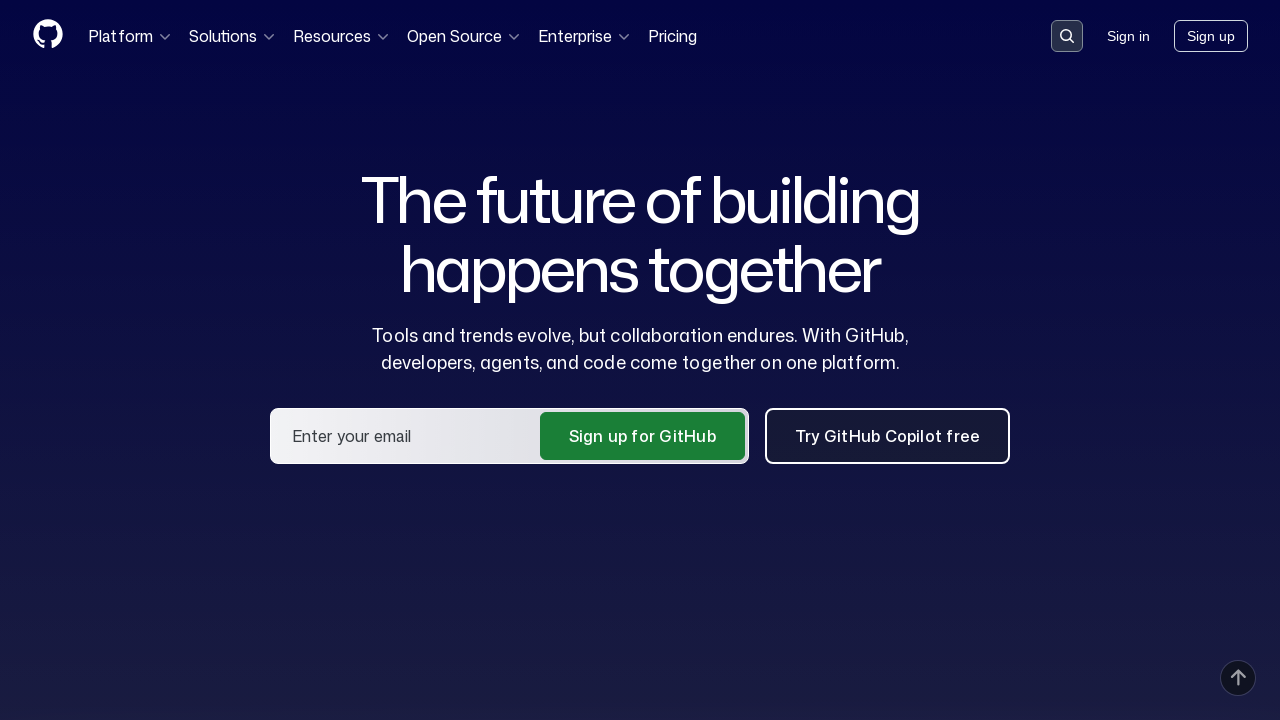

Page reached domcontentloaded state
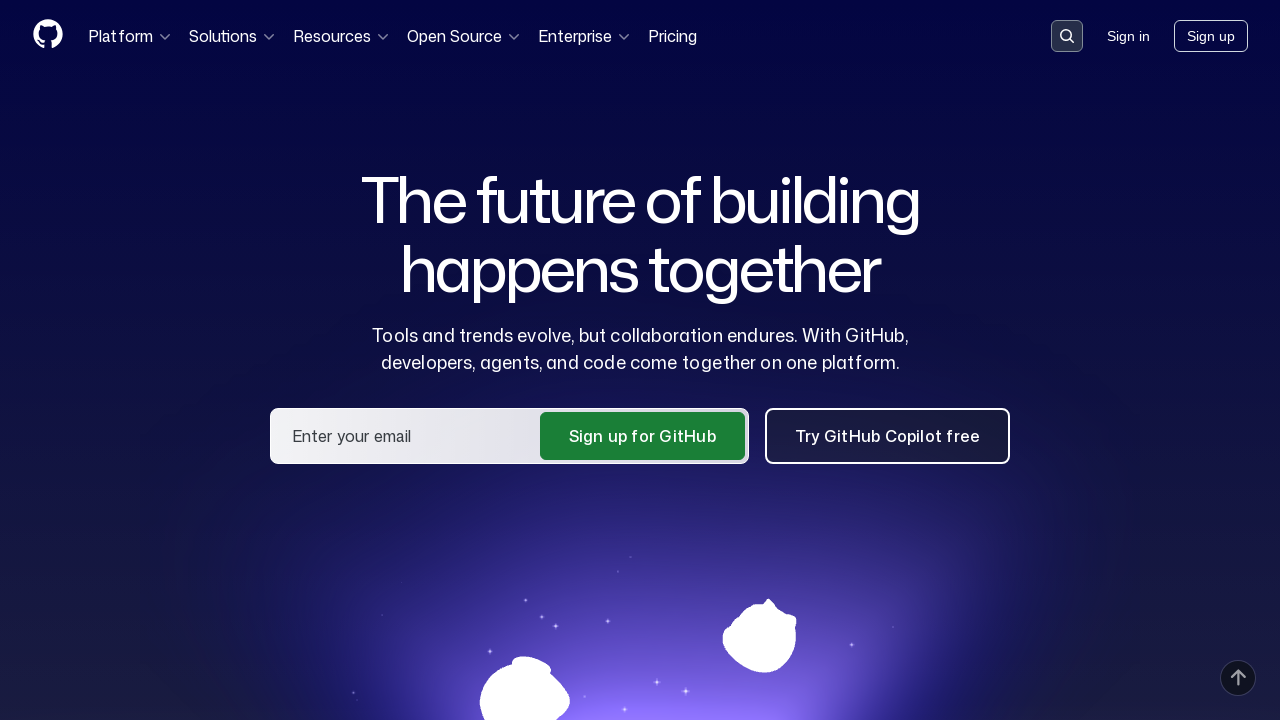

Verified page title contains 'GitHub'
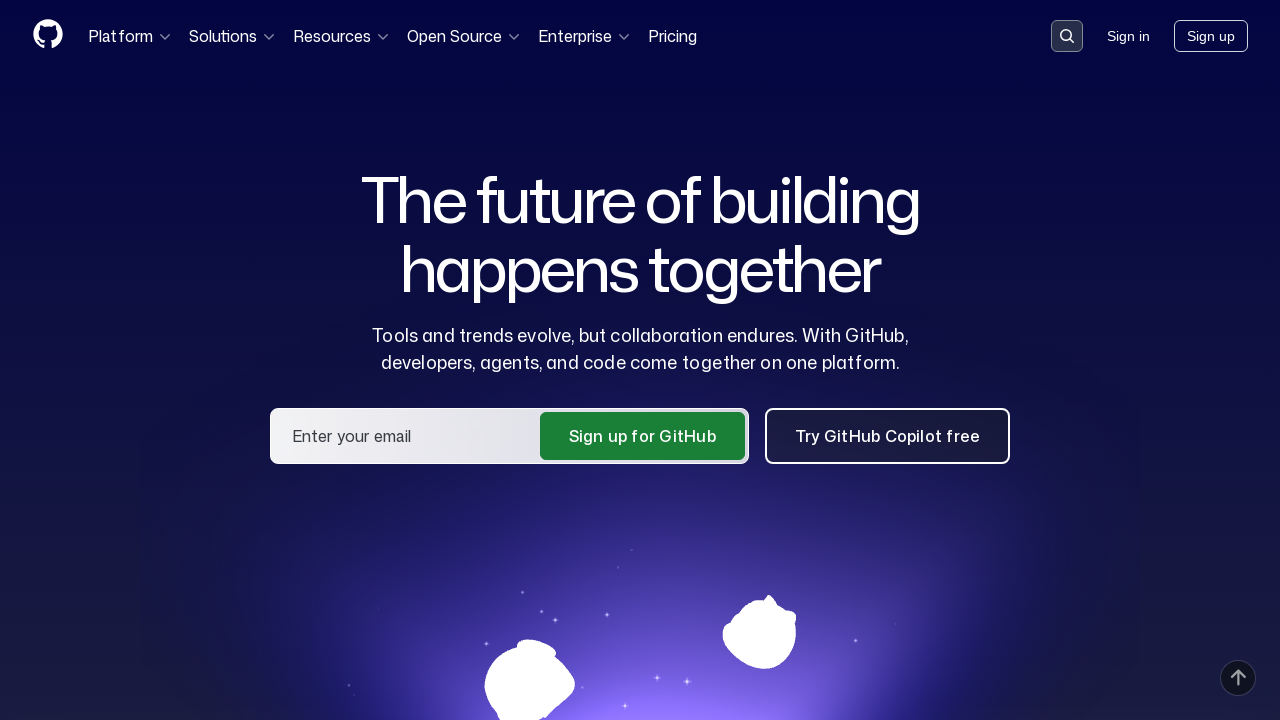

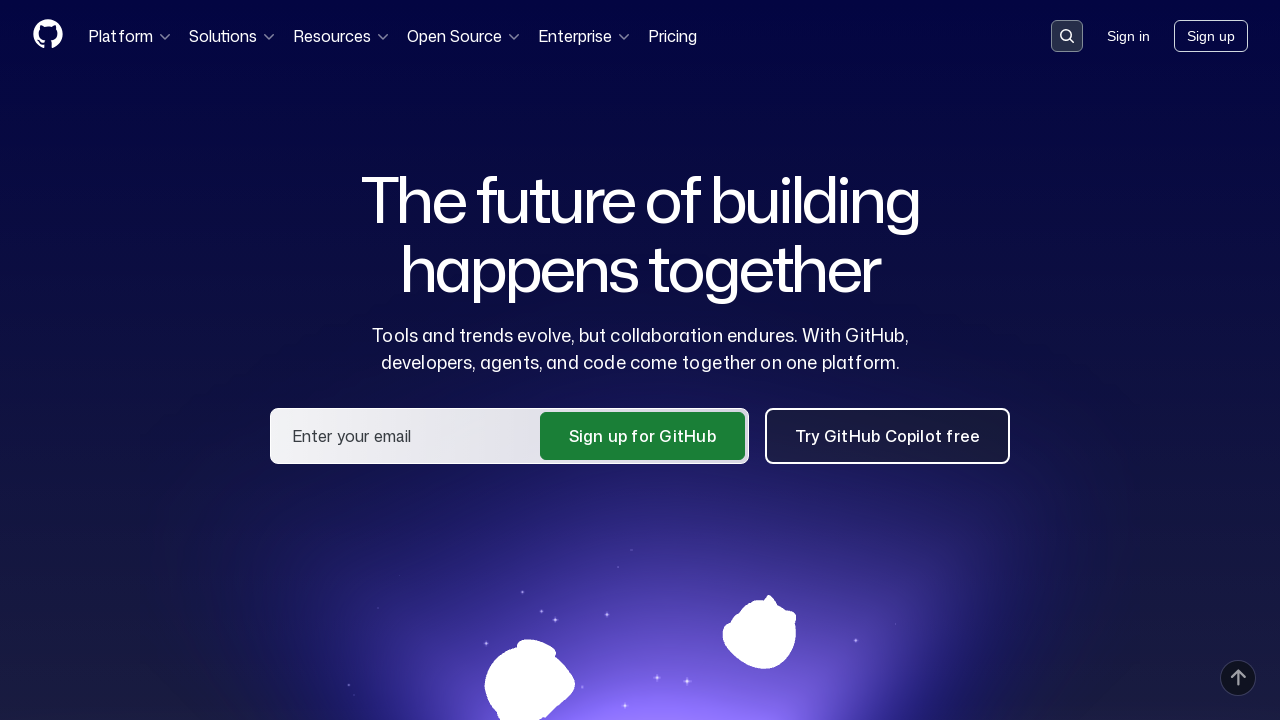